Tests the complete flow of adding a task, marking it as completed via checkbox, and verifying it appears in the Completed Tasks section.

Starting URL: https://demo.visionect.com/tasks/index.html

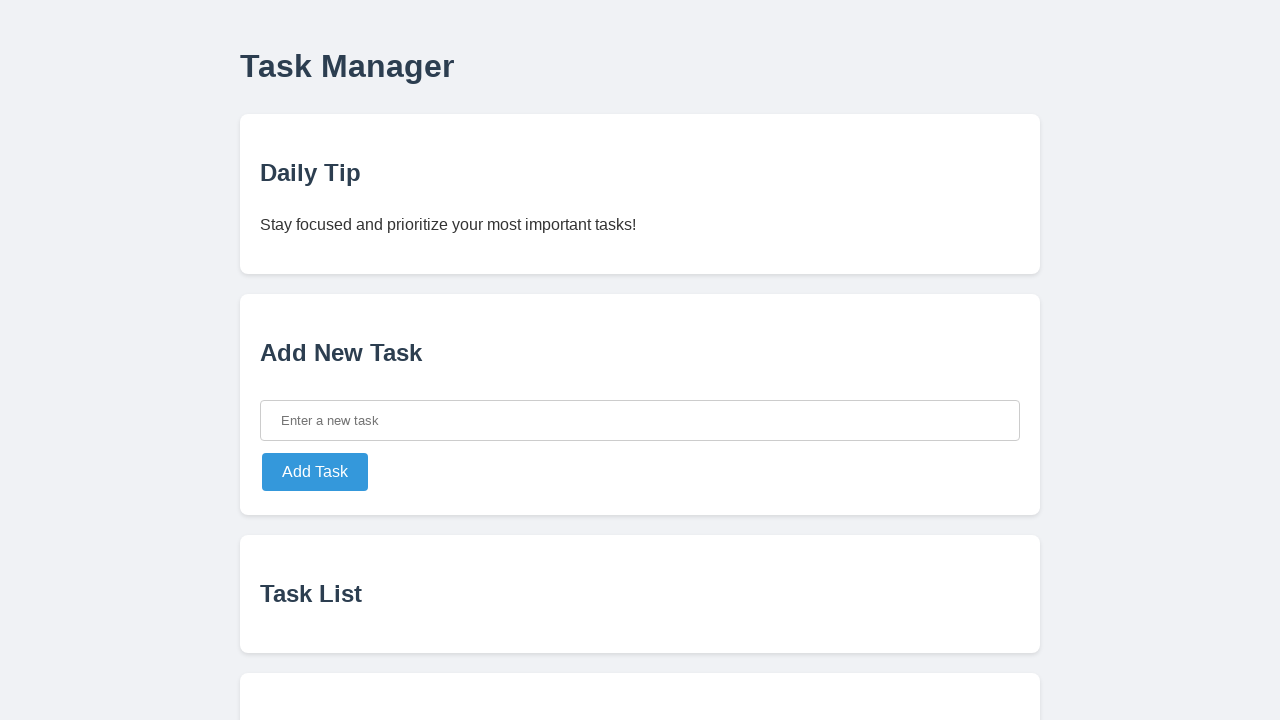

Located the Add New Task card
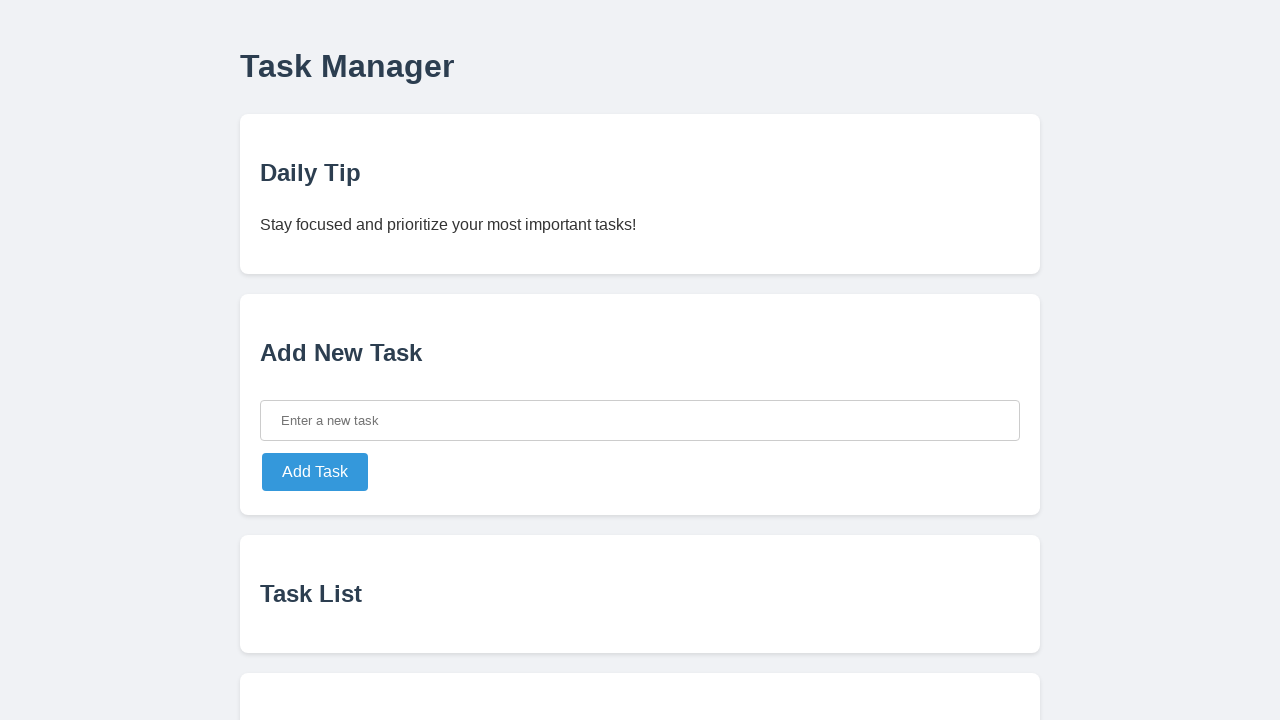

Located the input field in Add New Task card
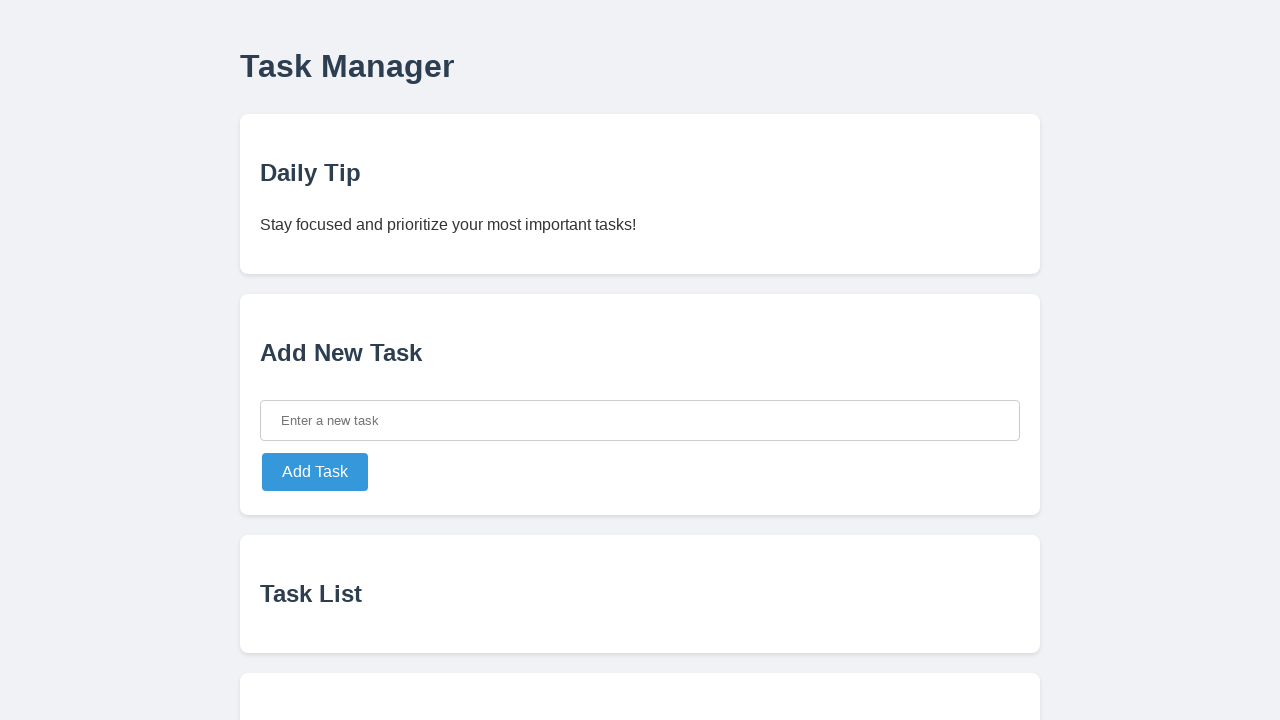

Located the add button in Add New Task card
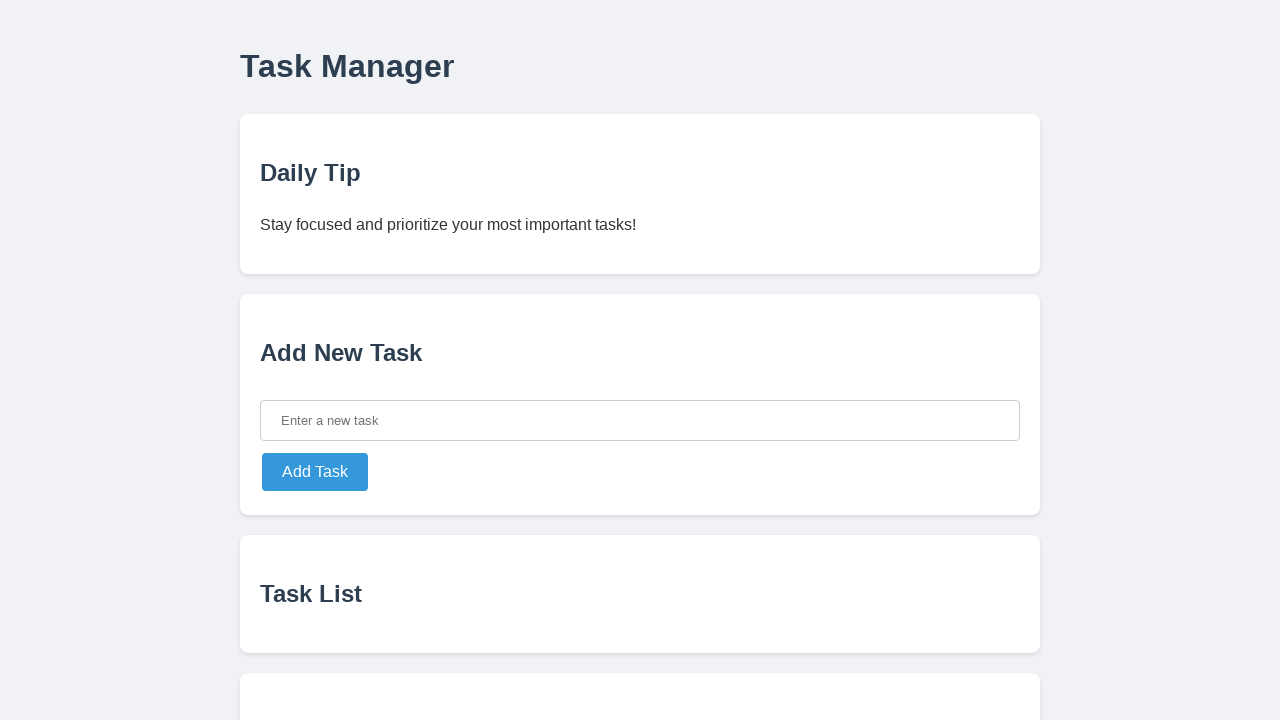

Filled input field with task text: 'Complete project report' on xpath=//div/*[contains(text(), 'Add New Task')]/parent::div >> xpath=.//input
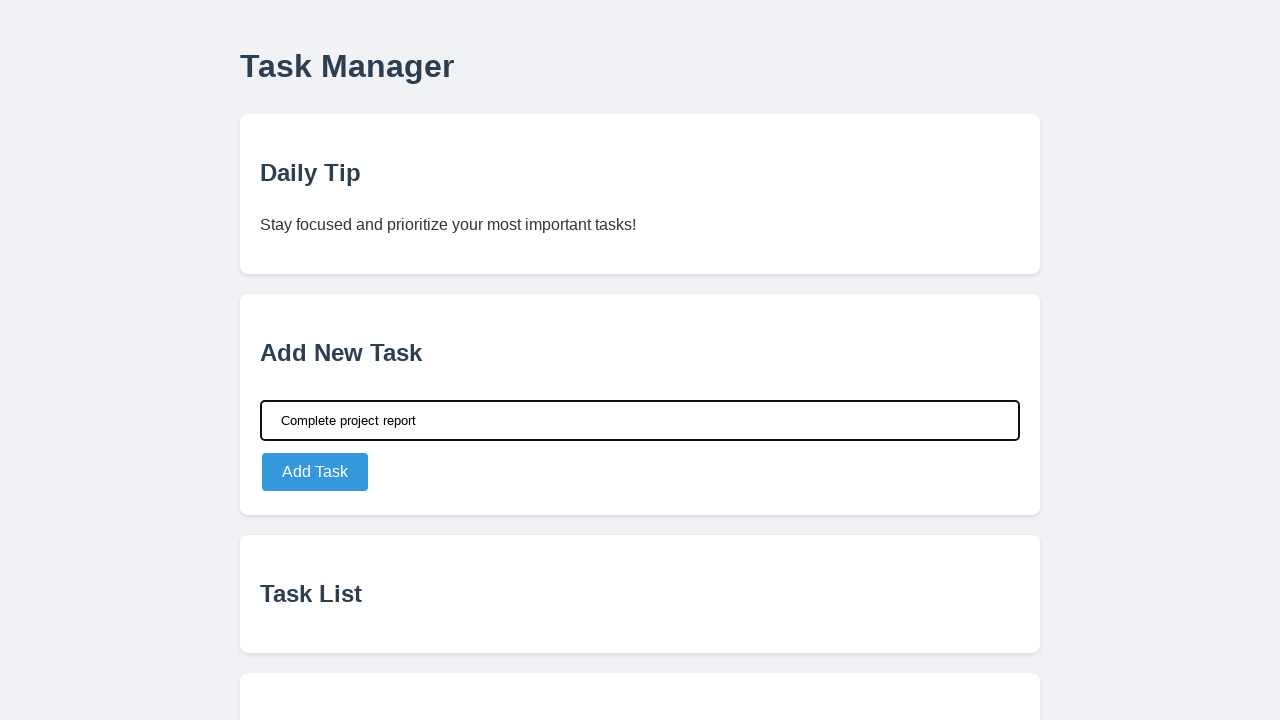

Clicked the add button to create the task at (315, 472) on xpath=//div/*[contains(text(), 'Add New Task')]/parent::div >> xpath=.//button
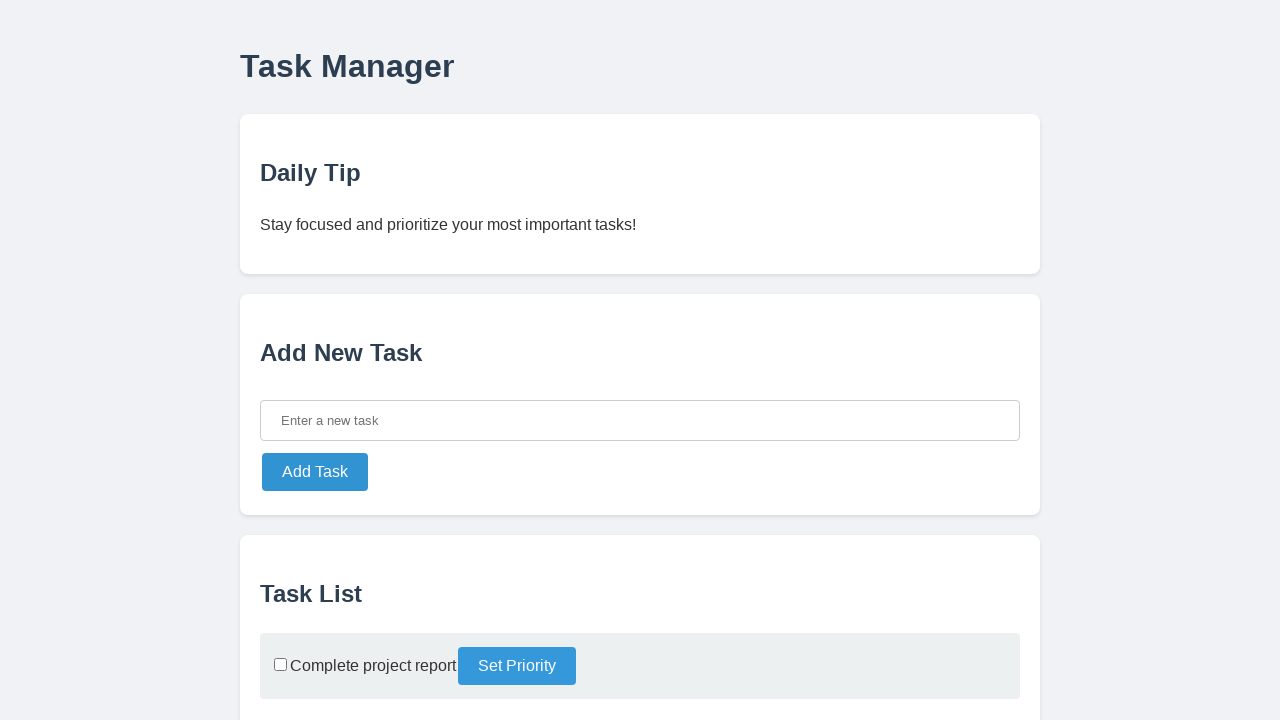

Located the Task List card
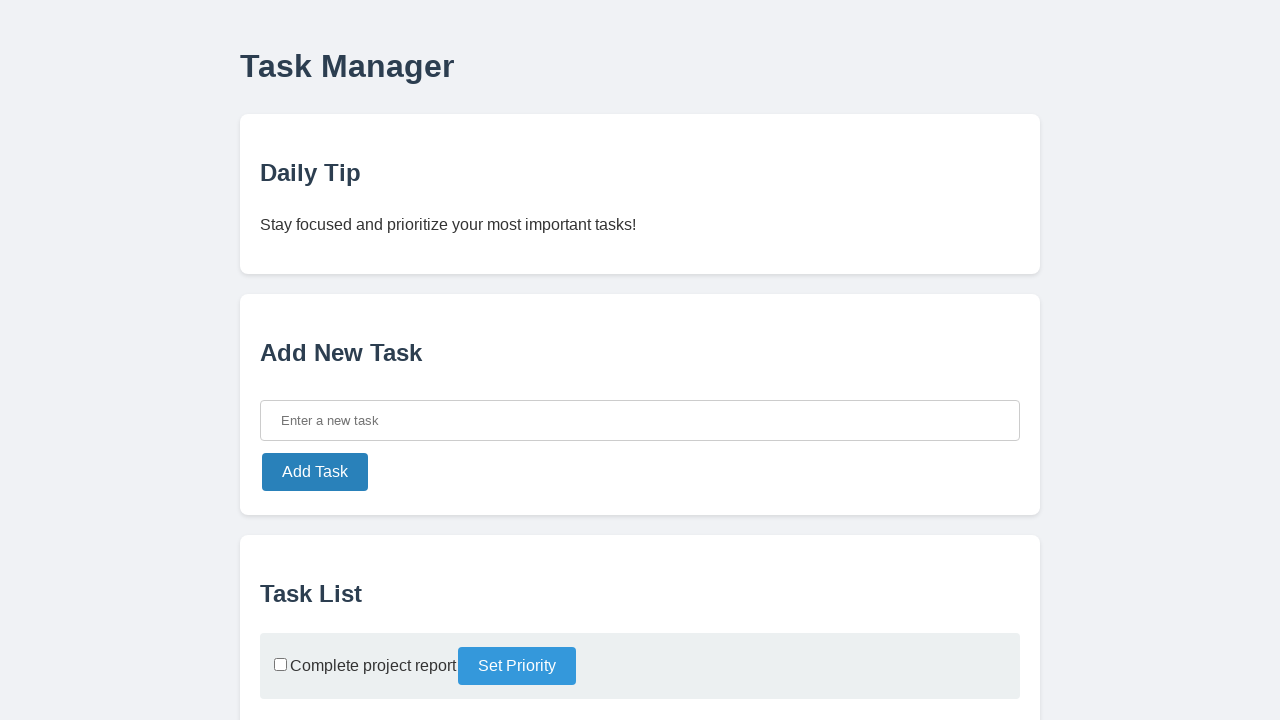

Located the first task item in the task list
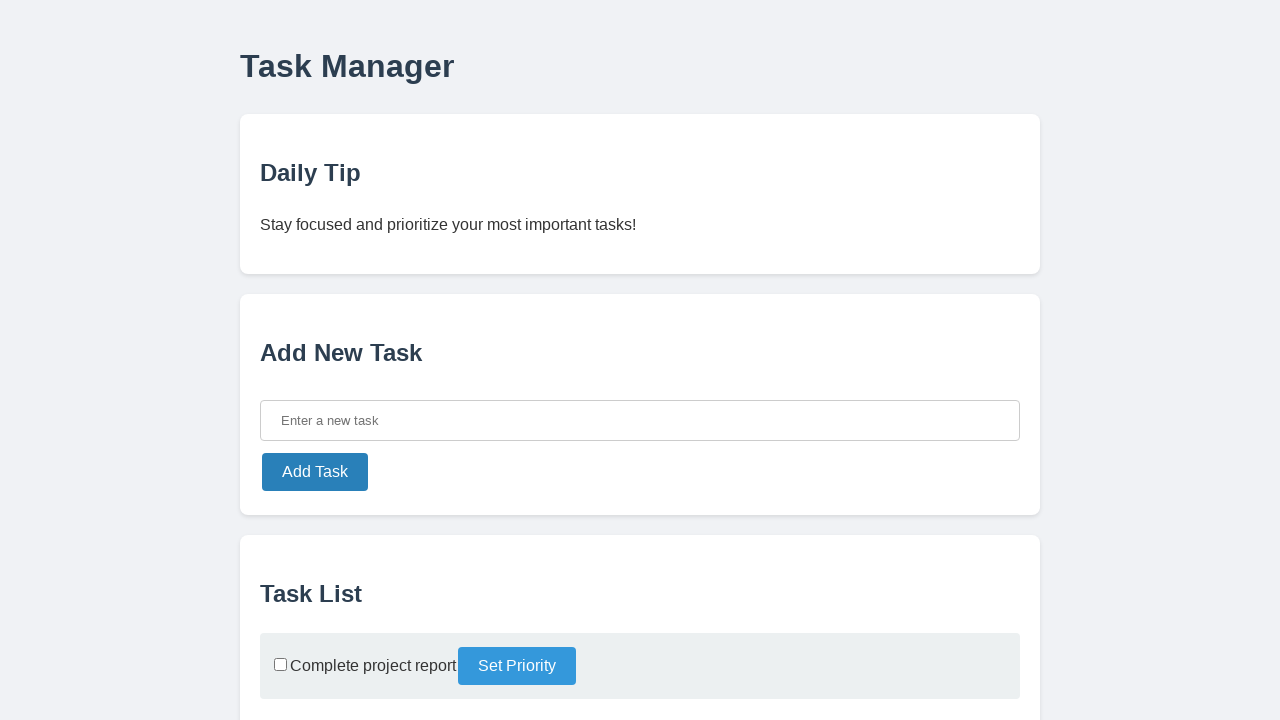

Task item appeared in the task list
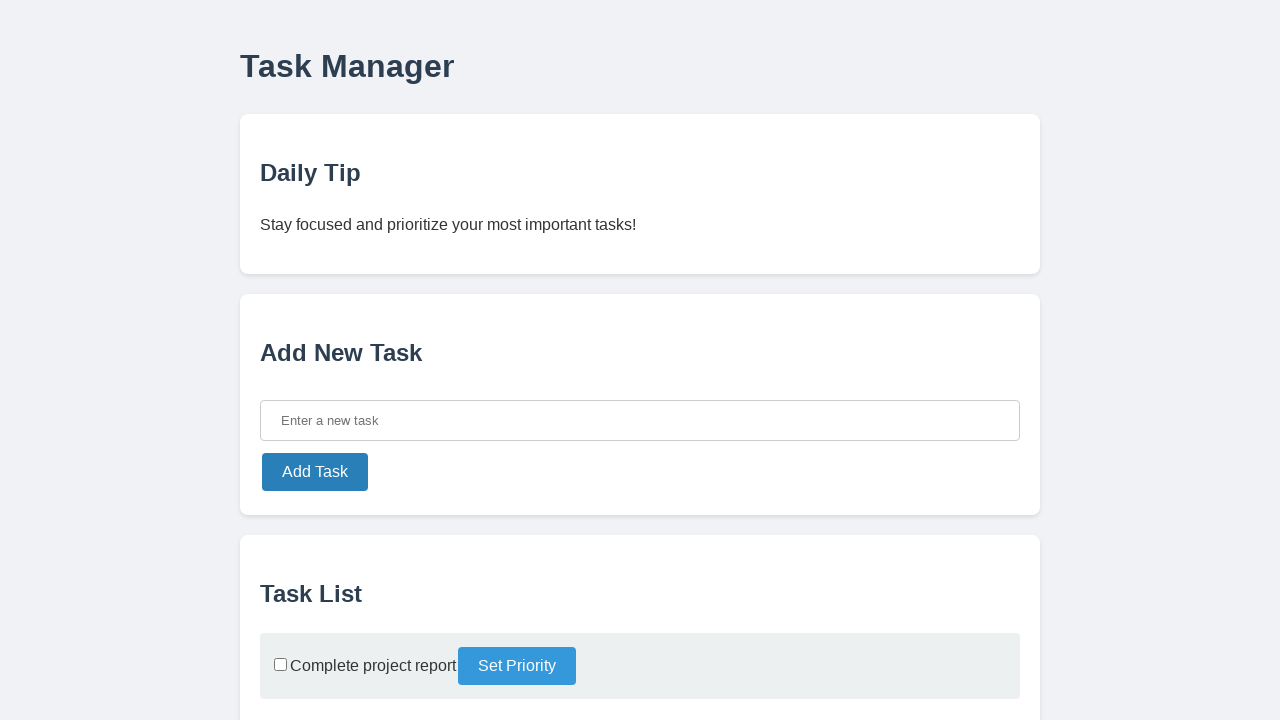

Located the checkbox for the task item
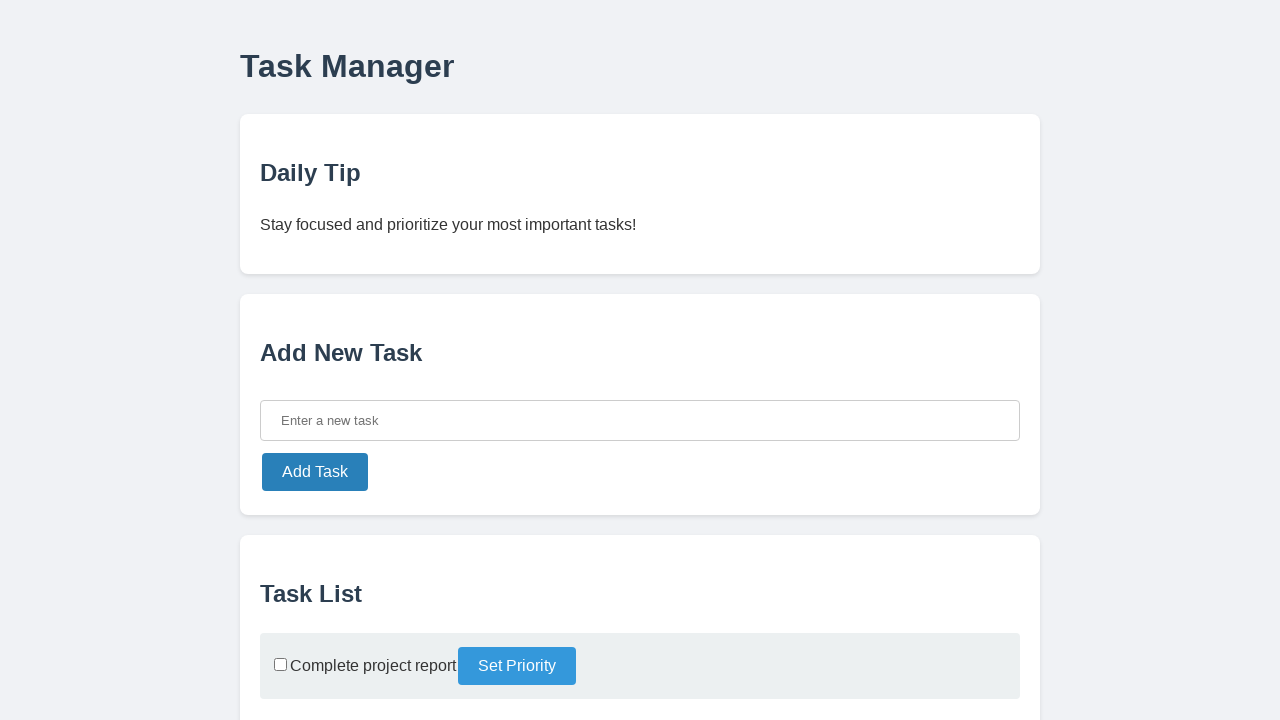

Checked the checkbox to mark the task as completed at (280, 665) on xpath=//div/*[contains(text(), 'Task List')]/parent::div >> xpath=.//li >> nth=0
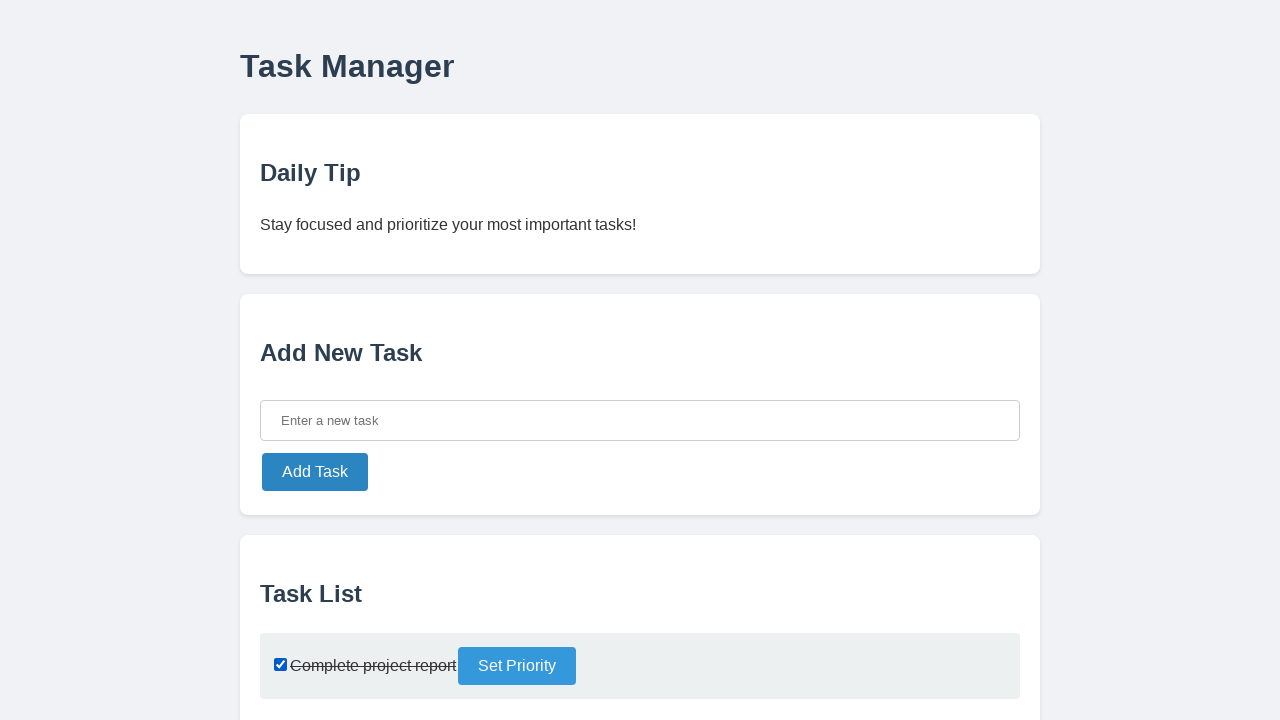

Located the Completed Tasks card
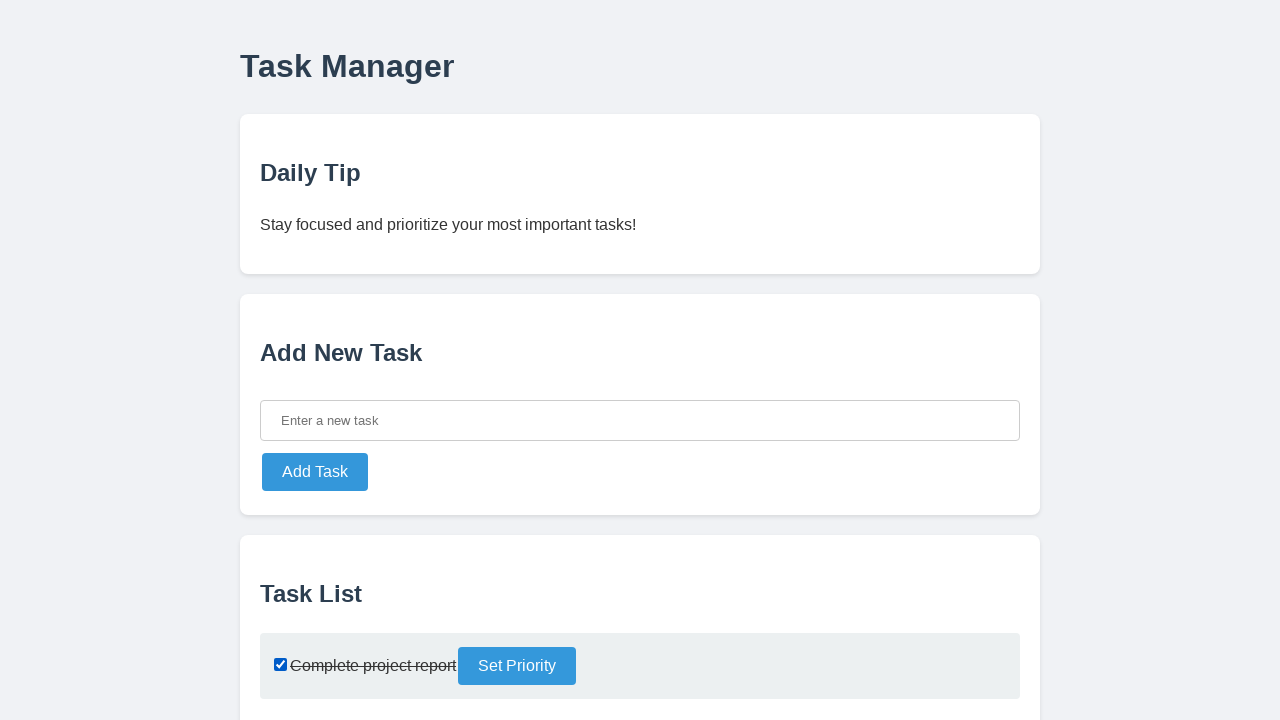

Located the Show Completed Tasks button
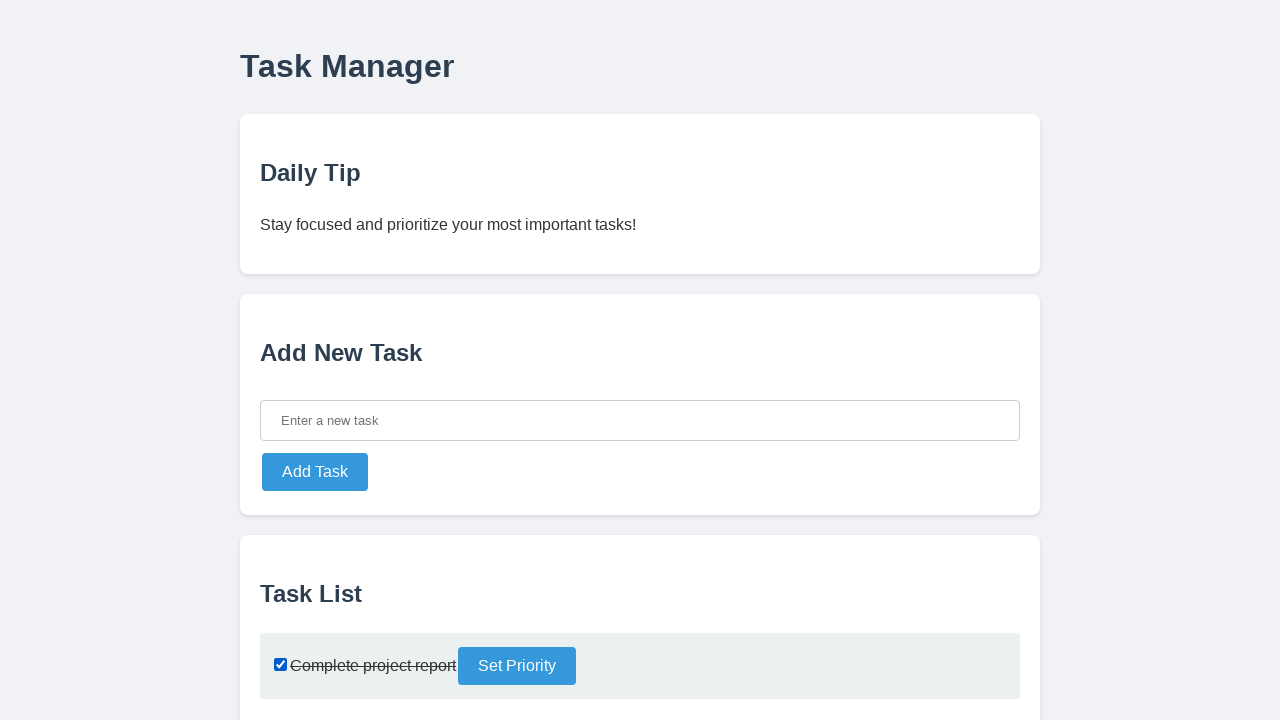

Clicked the Show Completed Tasks button at (366, 637) on xpath=//div/*[contains(text(), 'Completed Tasks')]/parent::div >> xpath=.//butto
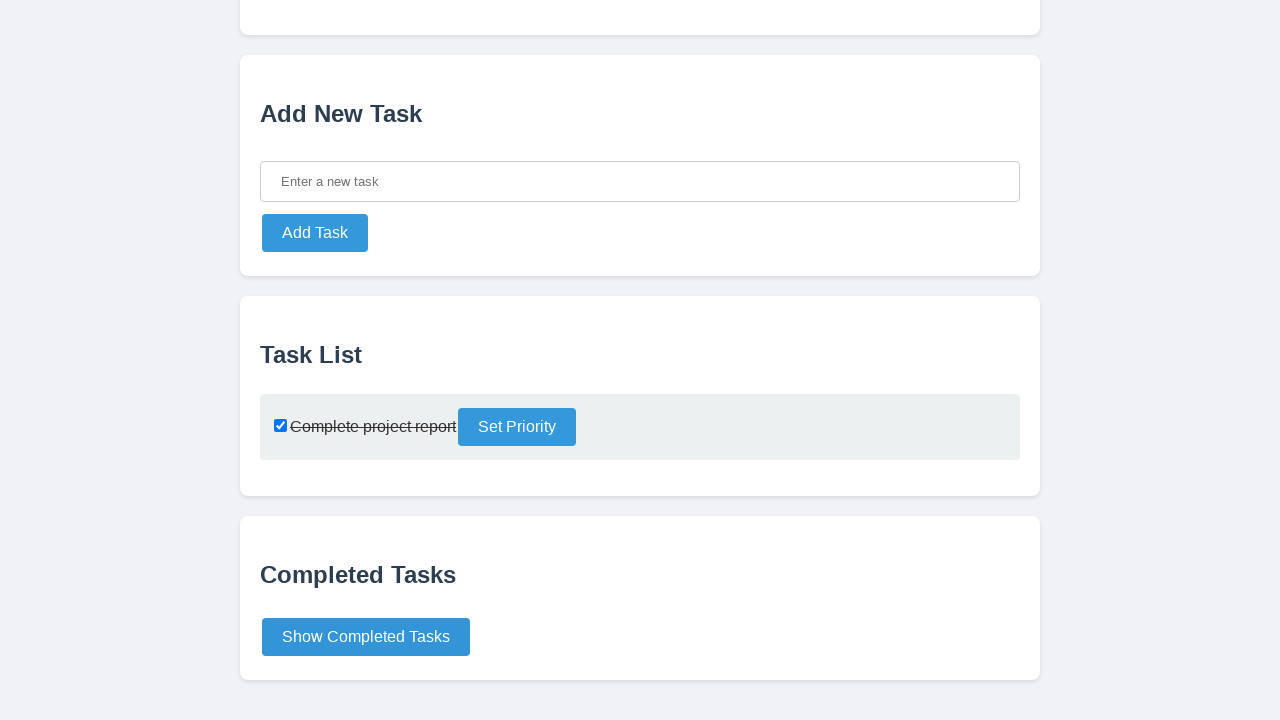

Located the first completed task item
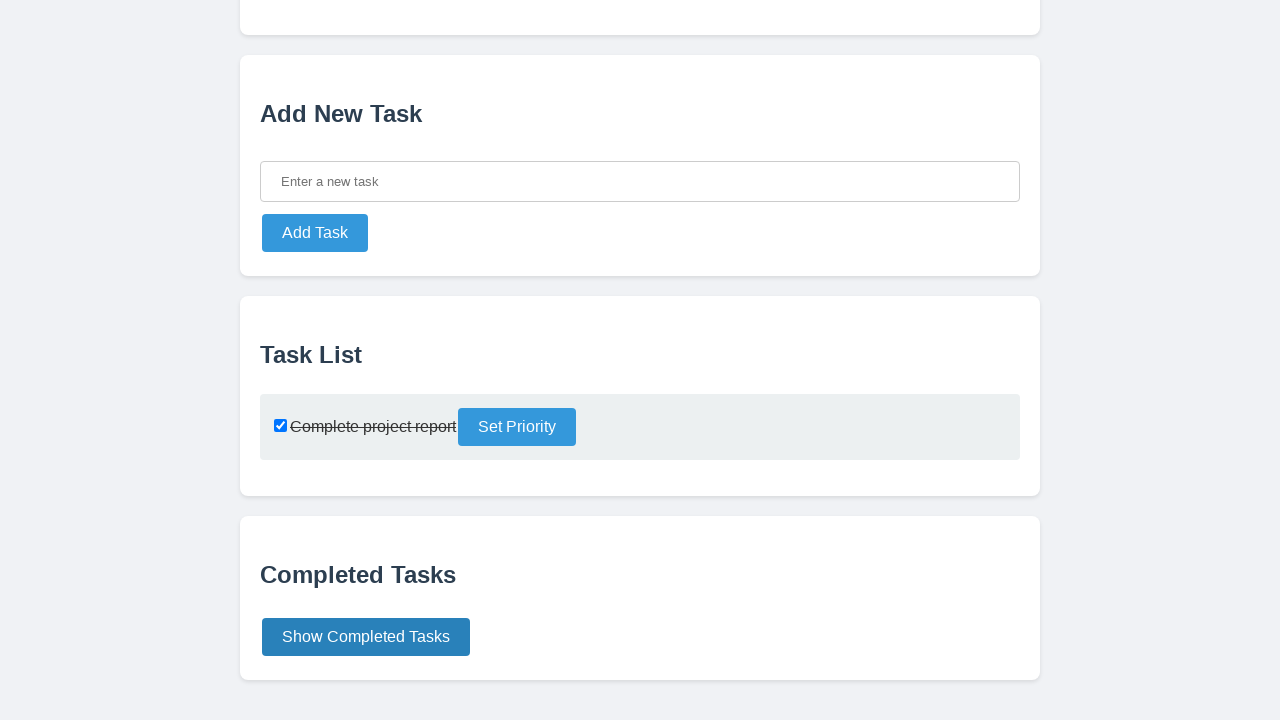

Completed task appeared in the Completed Tasks section
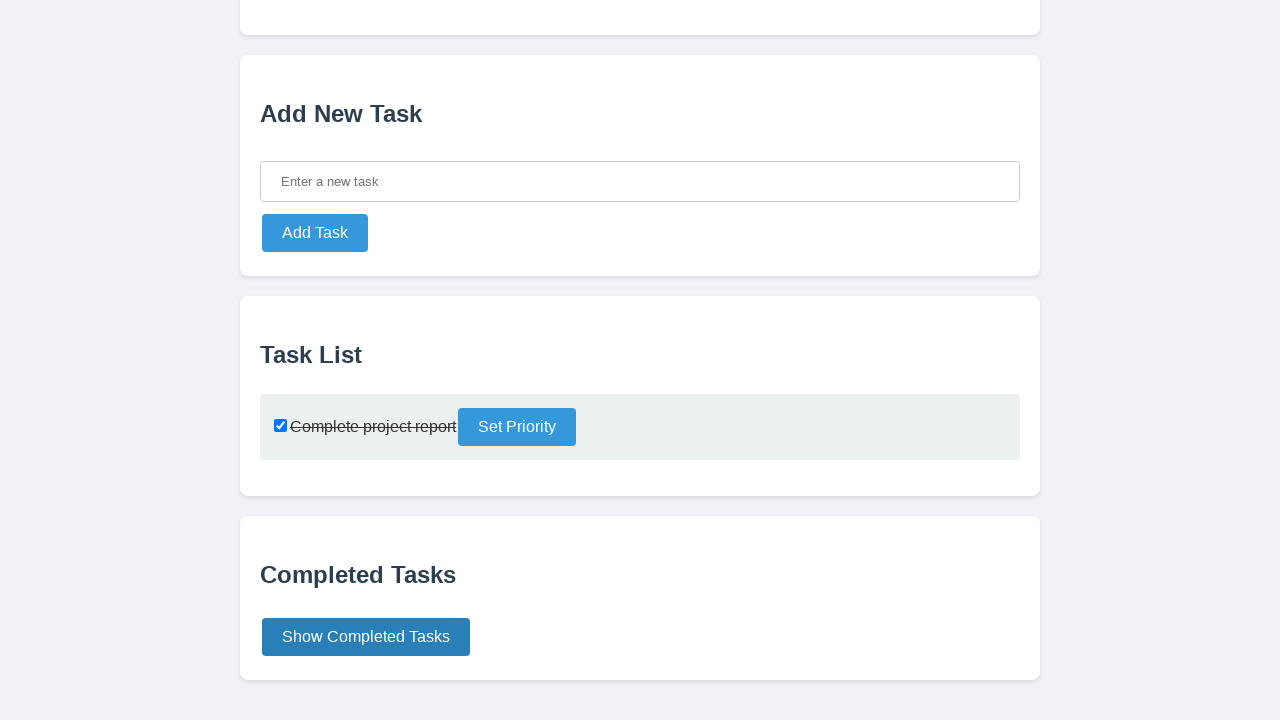

Verified that the completed task contains the text: 'Complete project report'
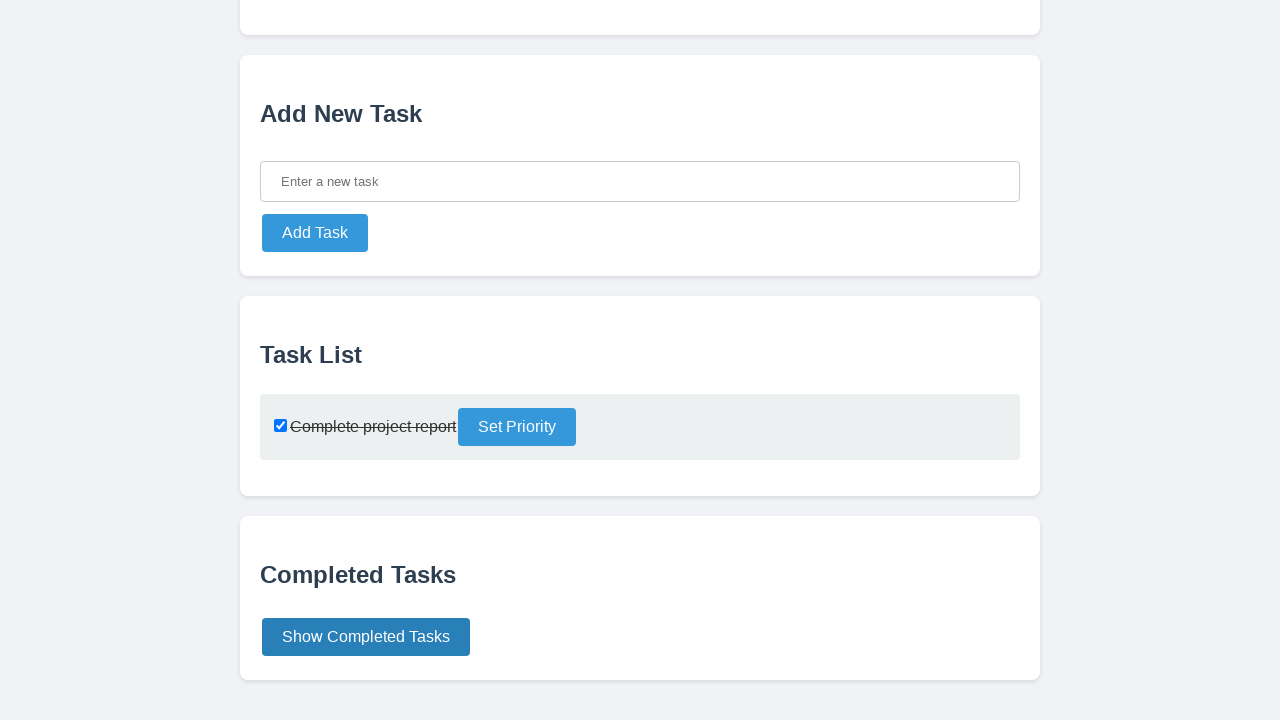

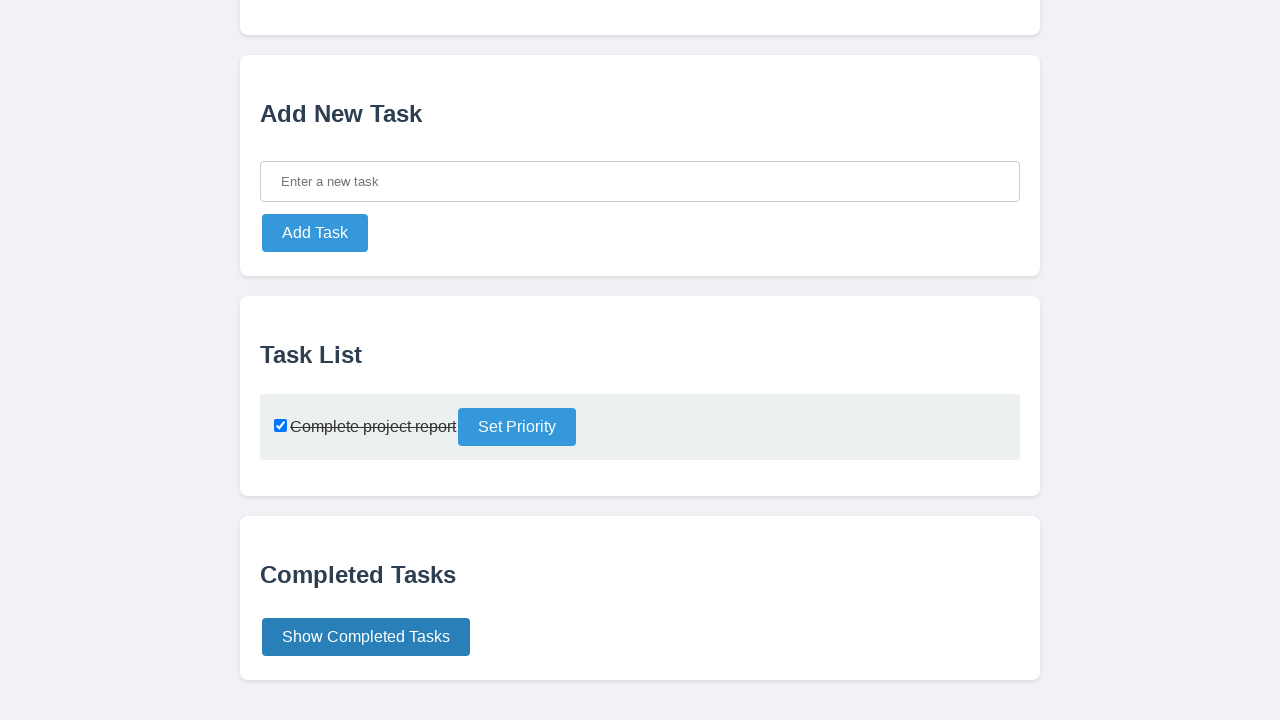